Tests JavaScript alert handling by clicking a button that triggers an alert popup, then accepting/dismissing the alert

Starting URL: http://www.tizag.com/javascriptT/javascriptalert.php

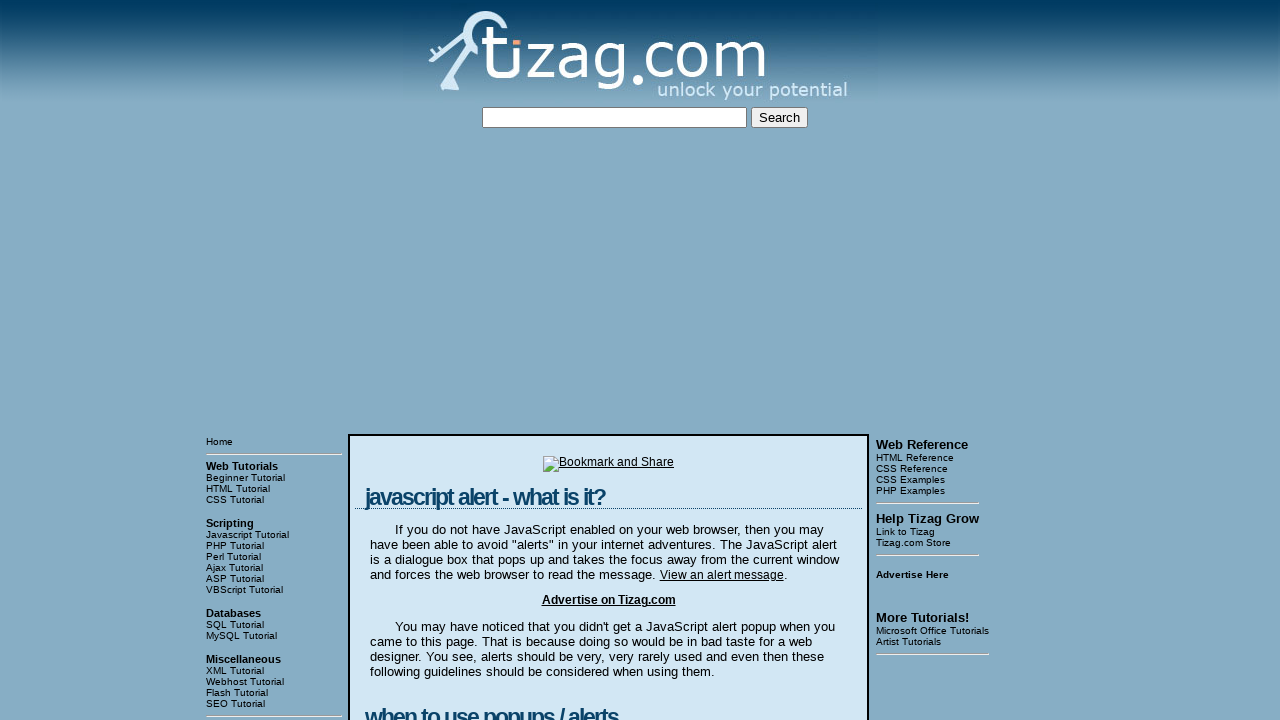

Clicked button to trigger JavaScript alert at (428, 361) on input[type='button']
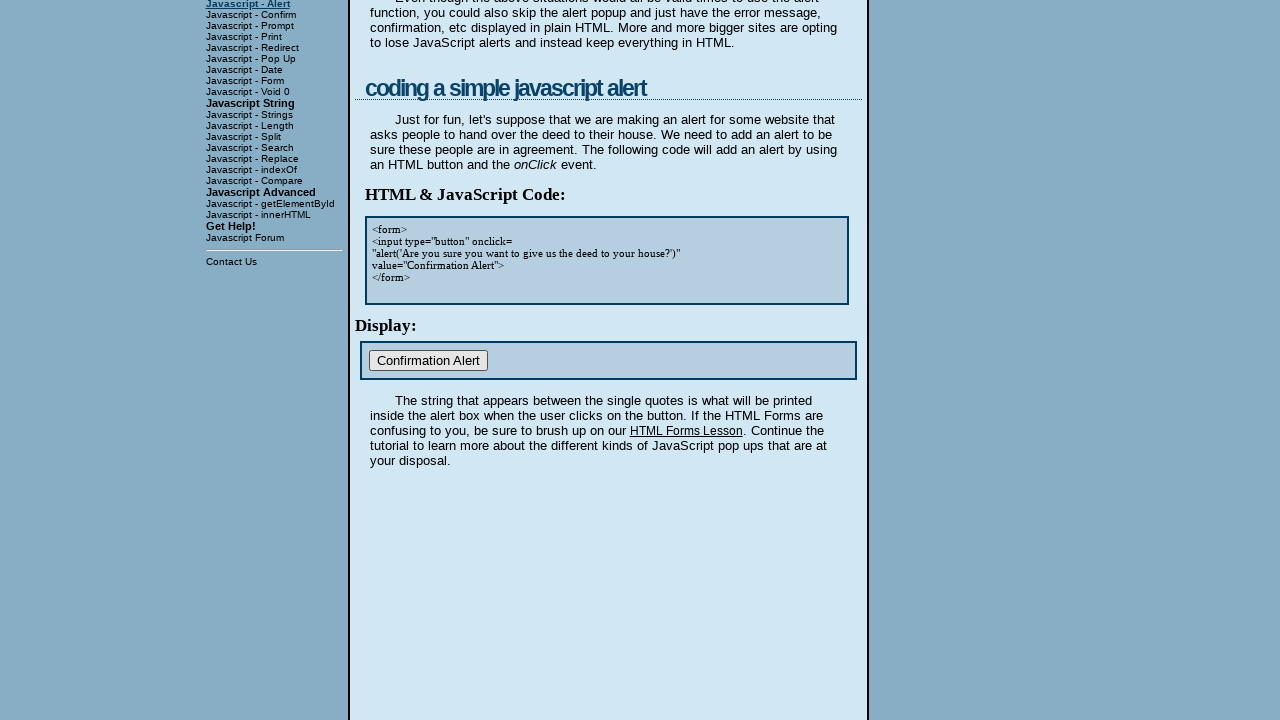

Set up dialog handler to accept alerts
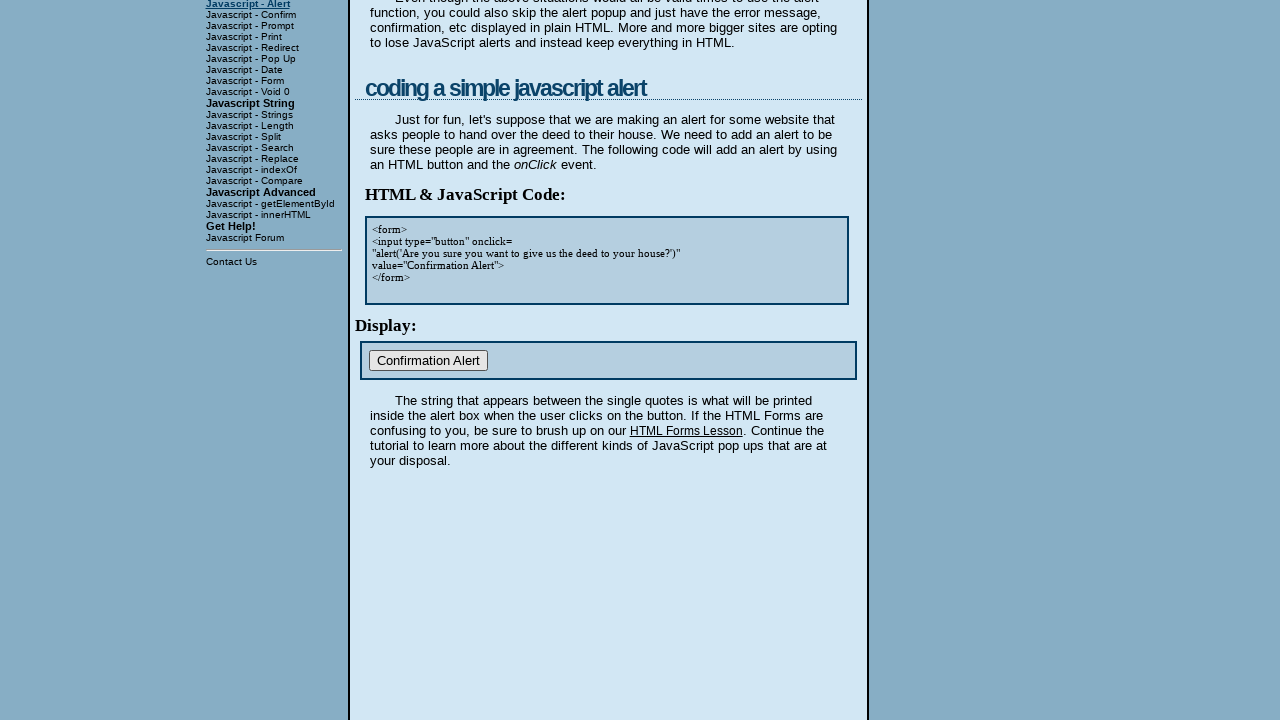

Clicked button again to trigger alert (dialog handler will accept) at (428, 361) on input[type='button']
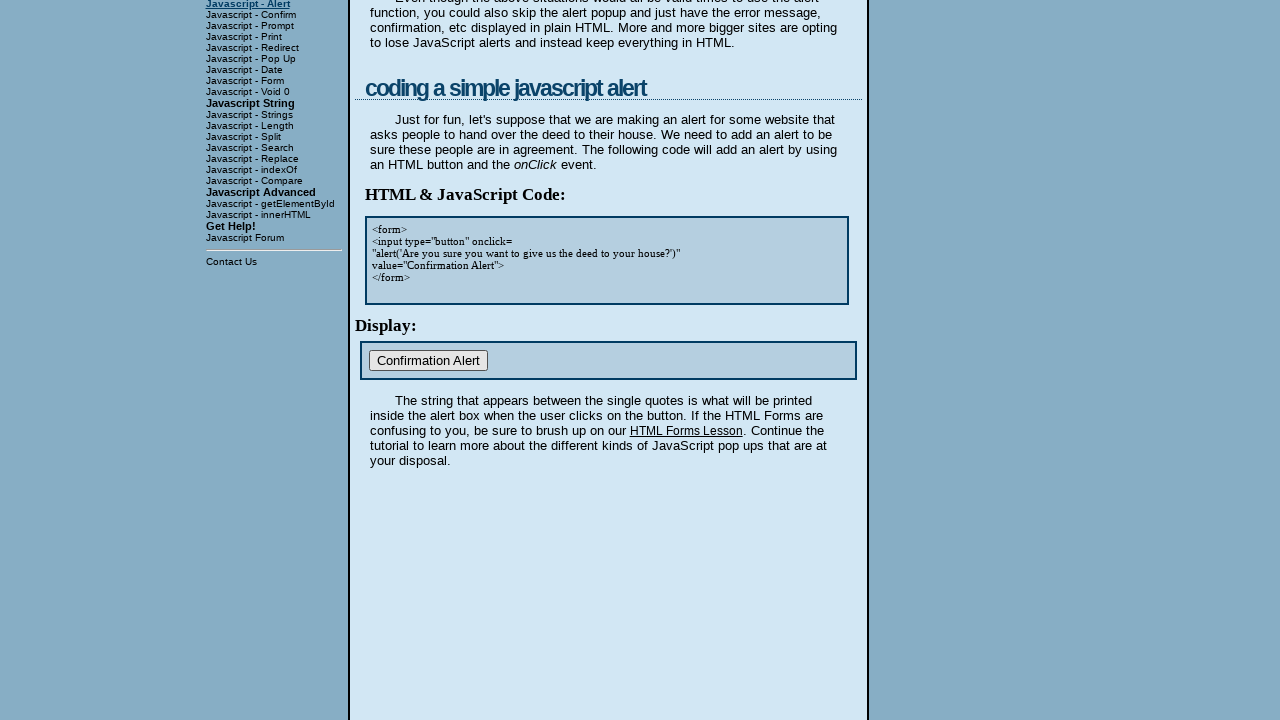

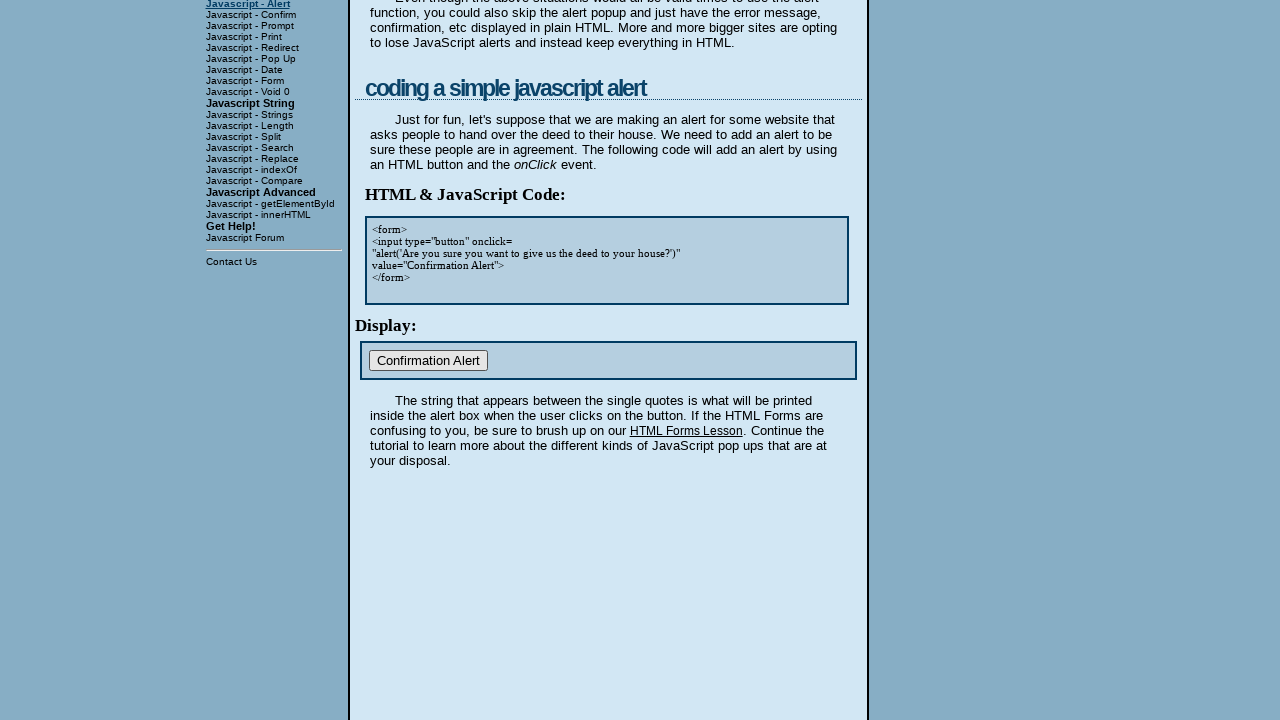